Tests closing a modal popup advertisement by clicking the close button in the modal footer

Starting URL: https://the-internet.herokuapp.com/entry_ad

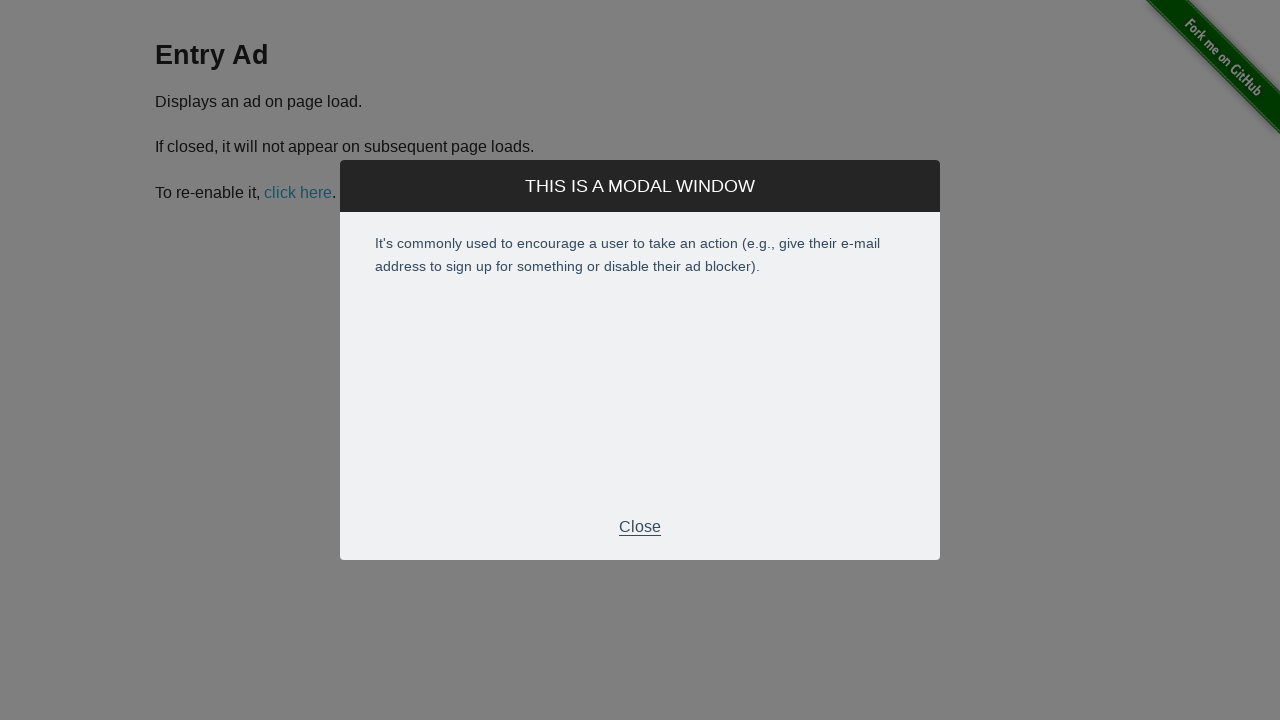

Entry ad modal appeared
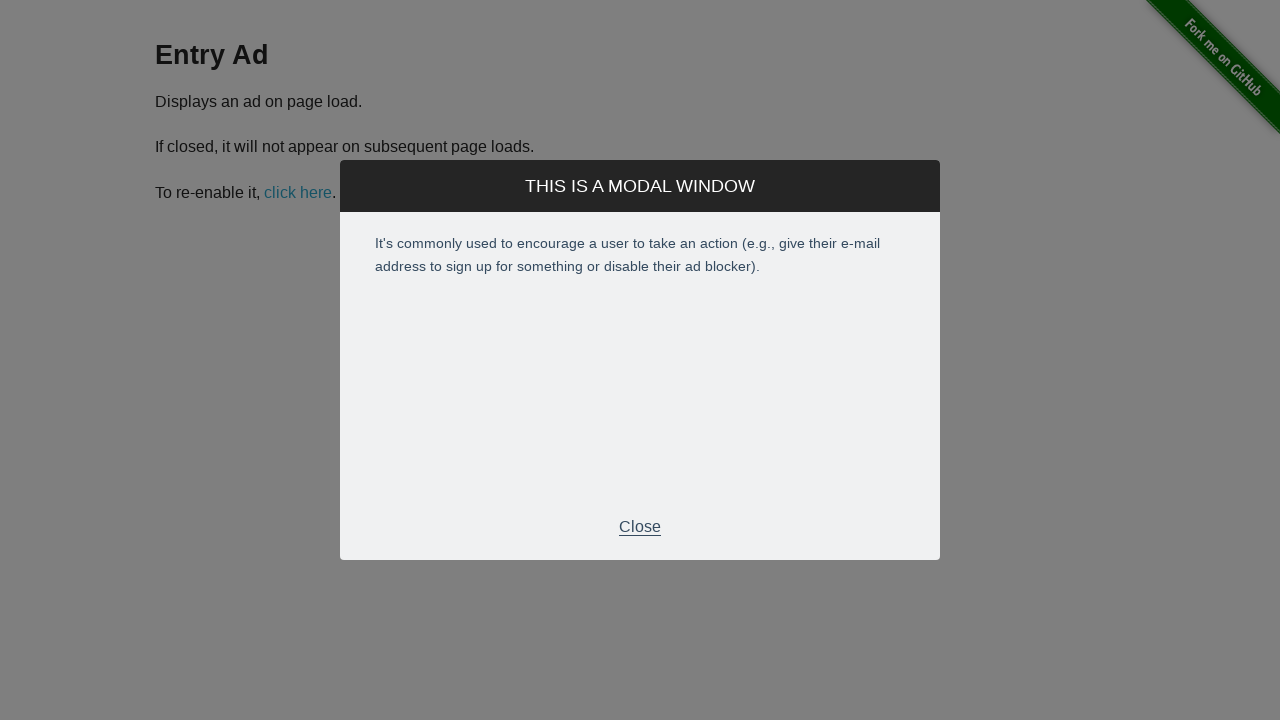

Clicked close button in modal footer at (640, 527) on .modal-footer p
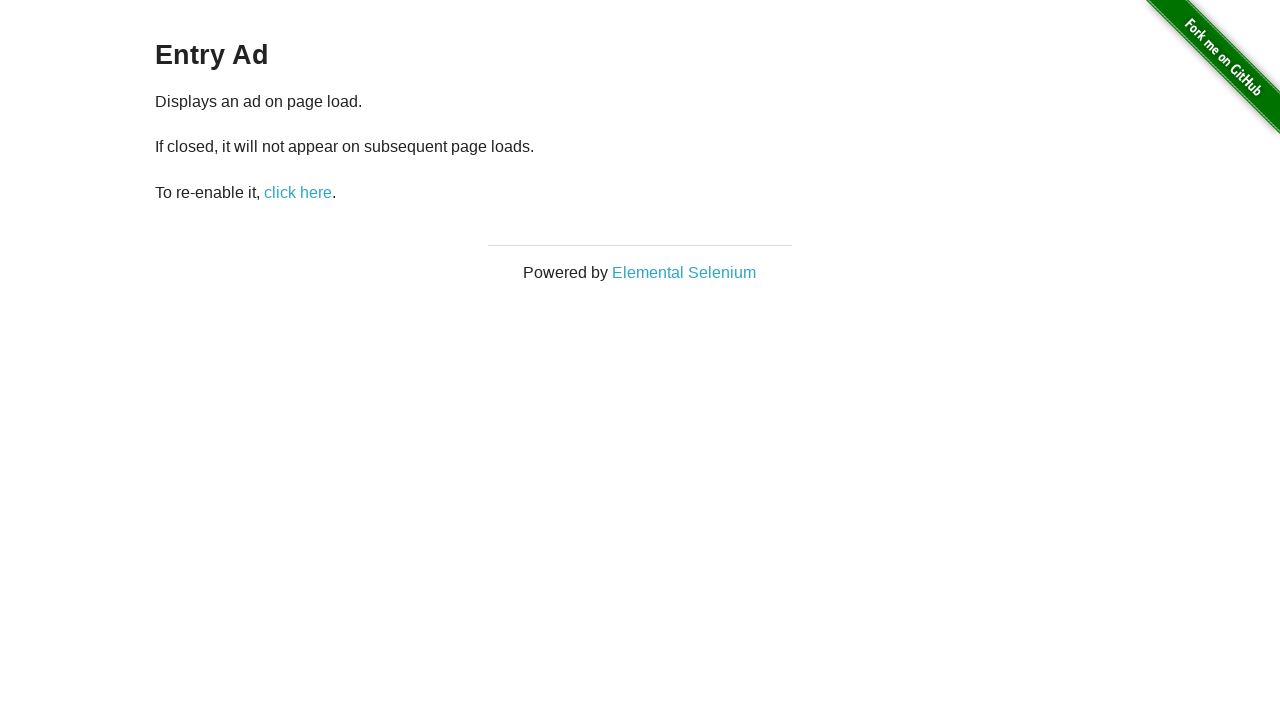

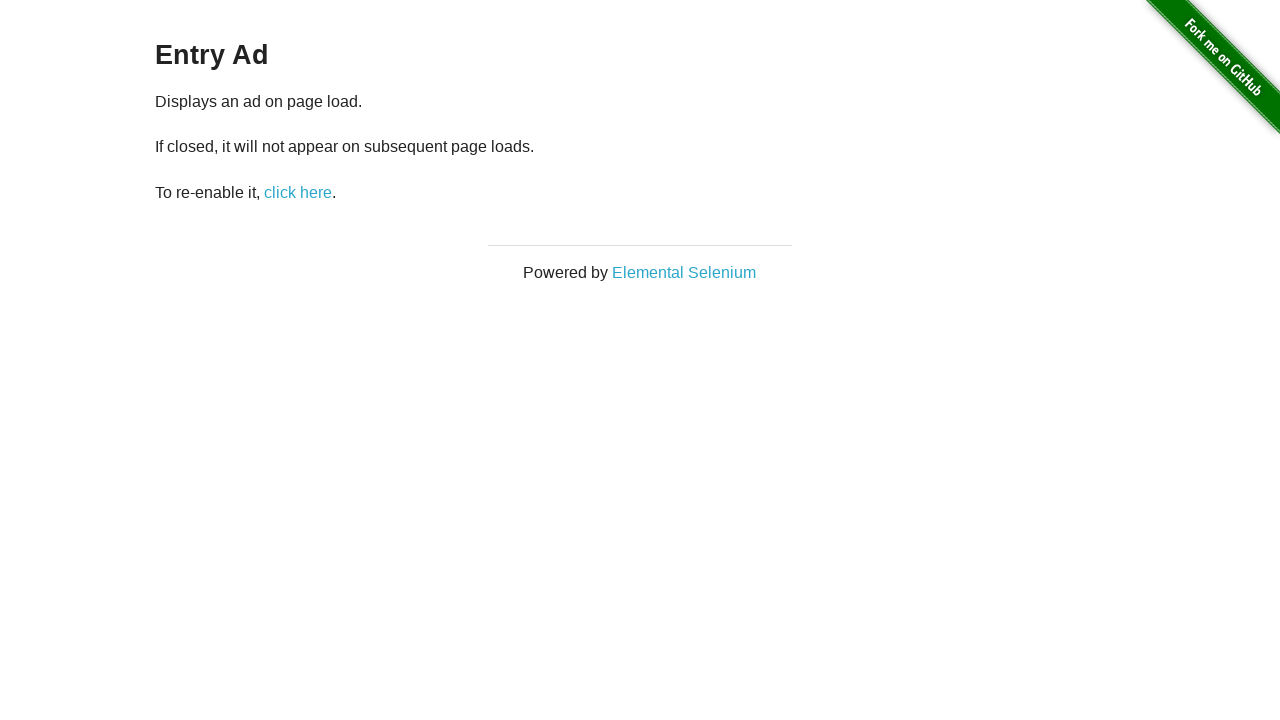